Tests multi-tab browser functionality by clicking a link that opens a new tab, then repeatedly switching between the original tab and the new tab 15 times.

Starting URL: http://the-internet.herokuapp.com/windows

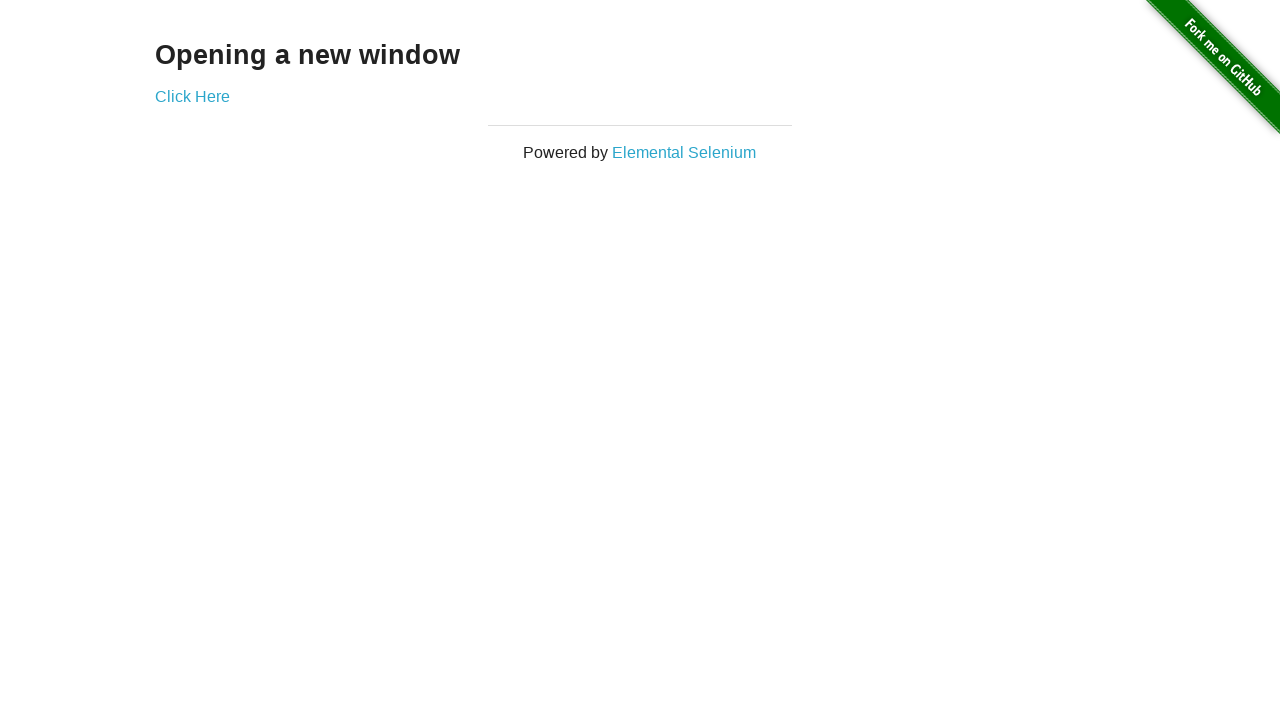

Clicked link to open new tab at (192, 96) on #content > div > a
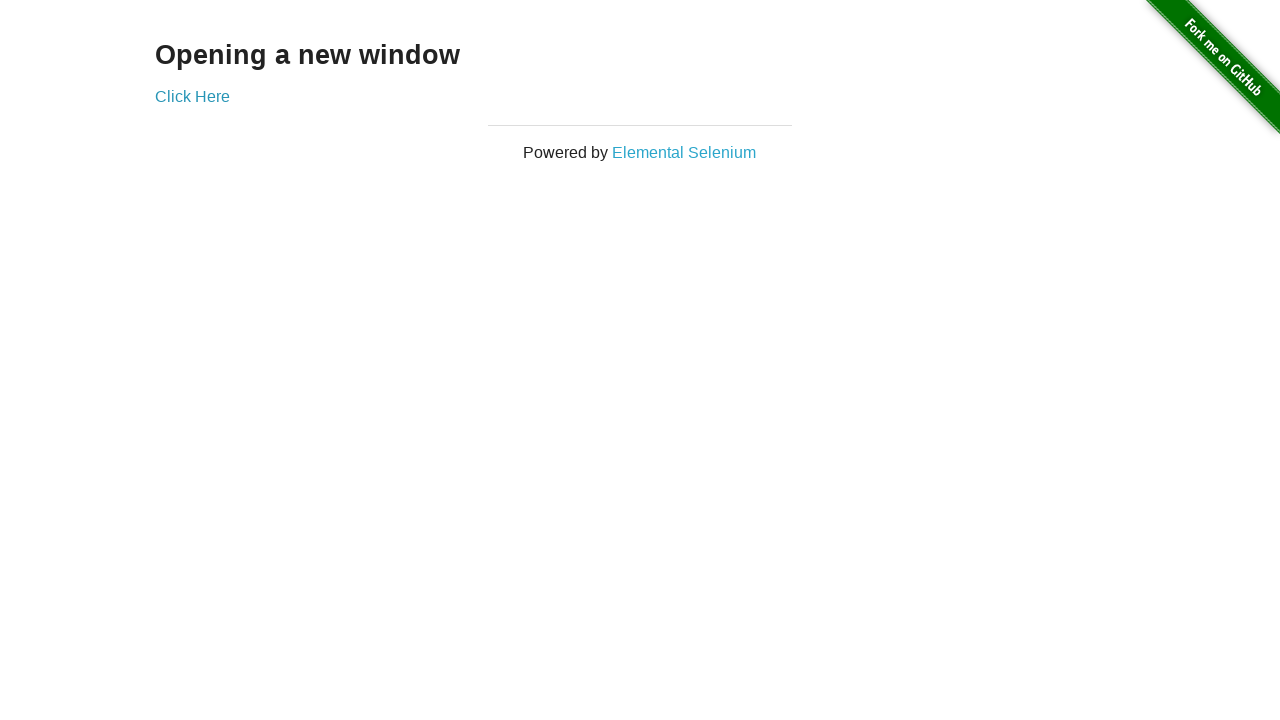

Waited for new tab to open
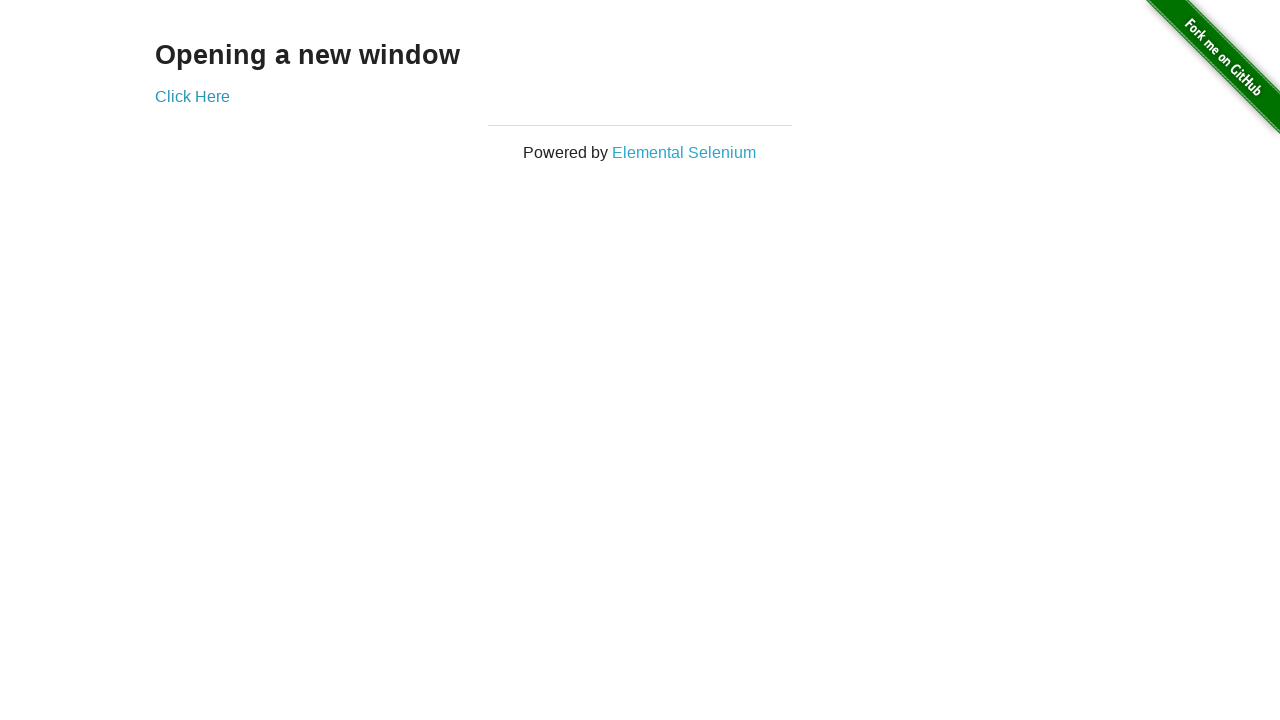

Retrieved all open tabs from context
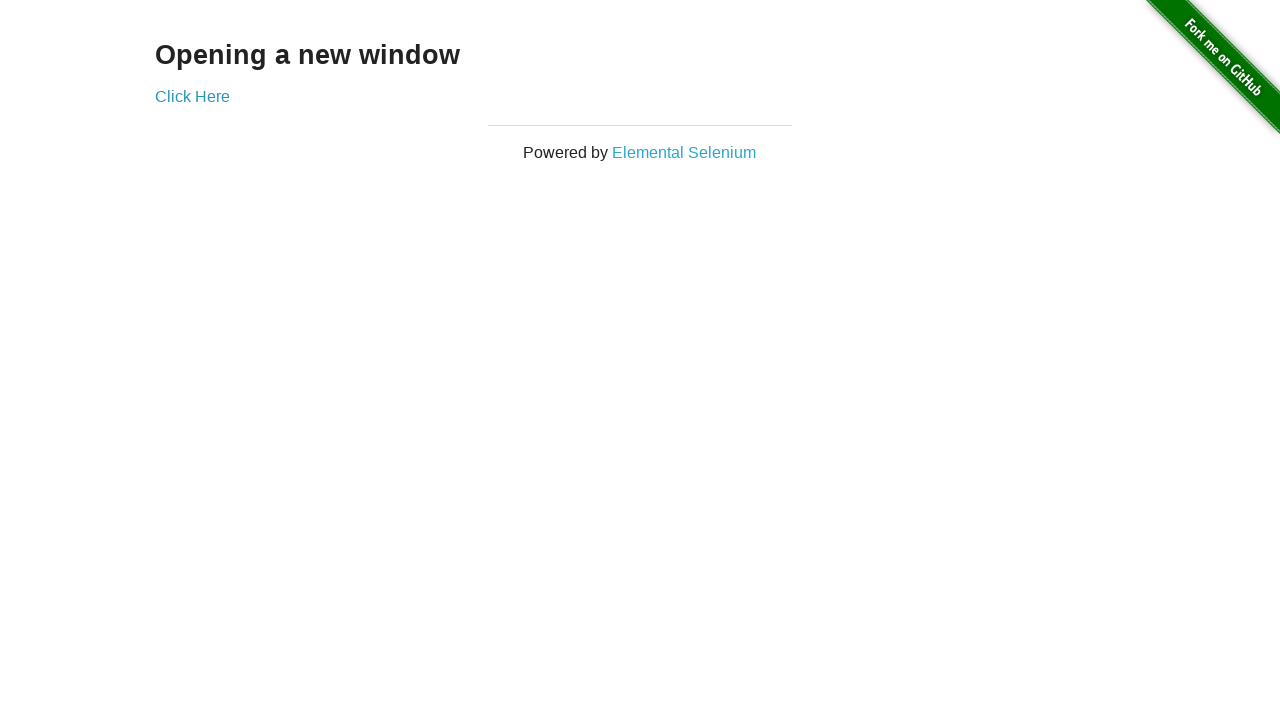

Set references to first and second tabs
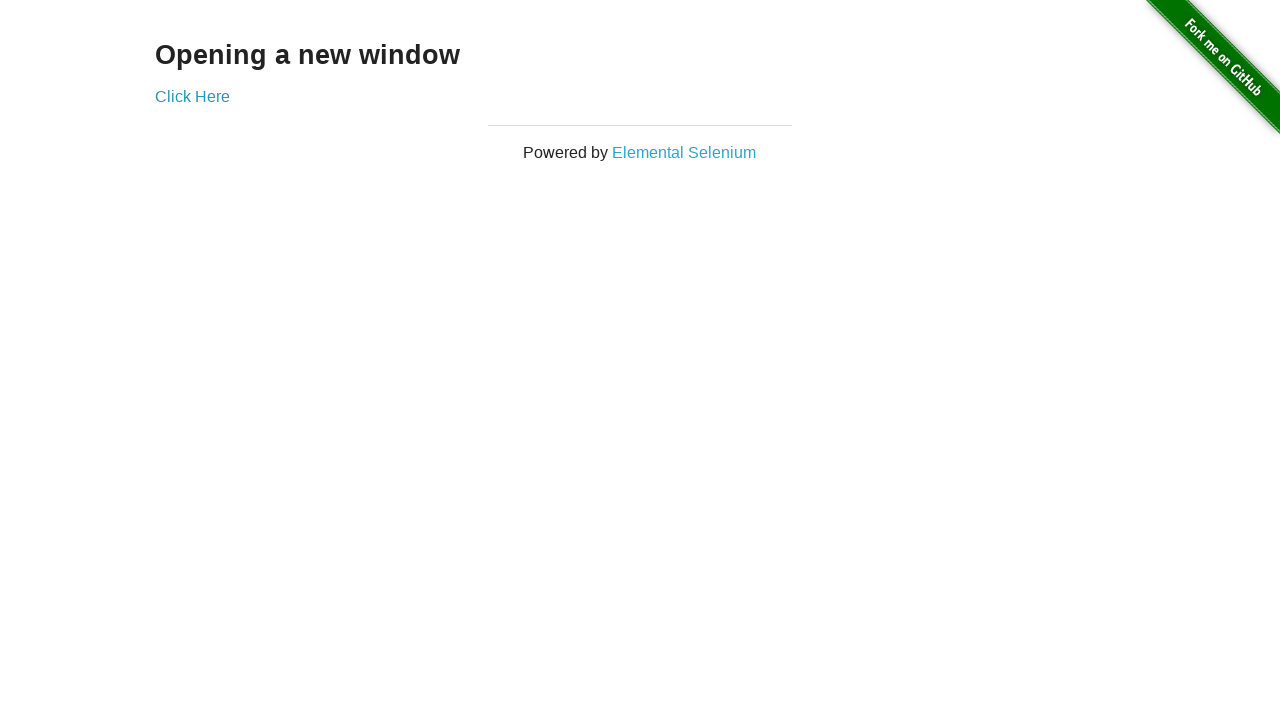

Second tab finished loading
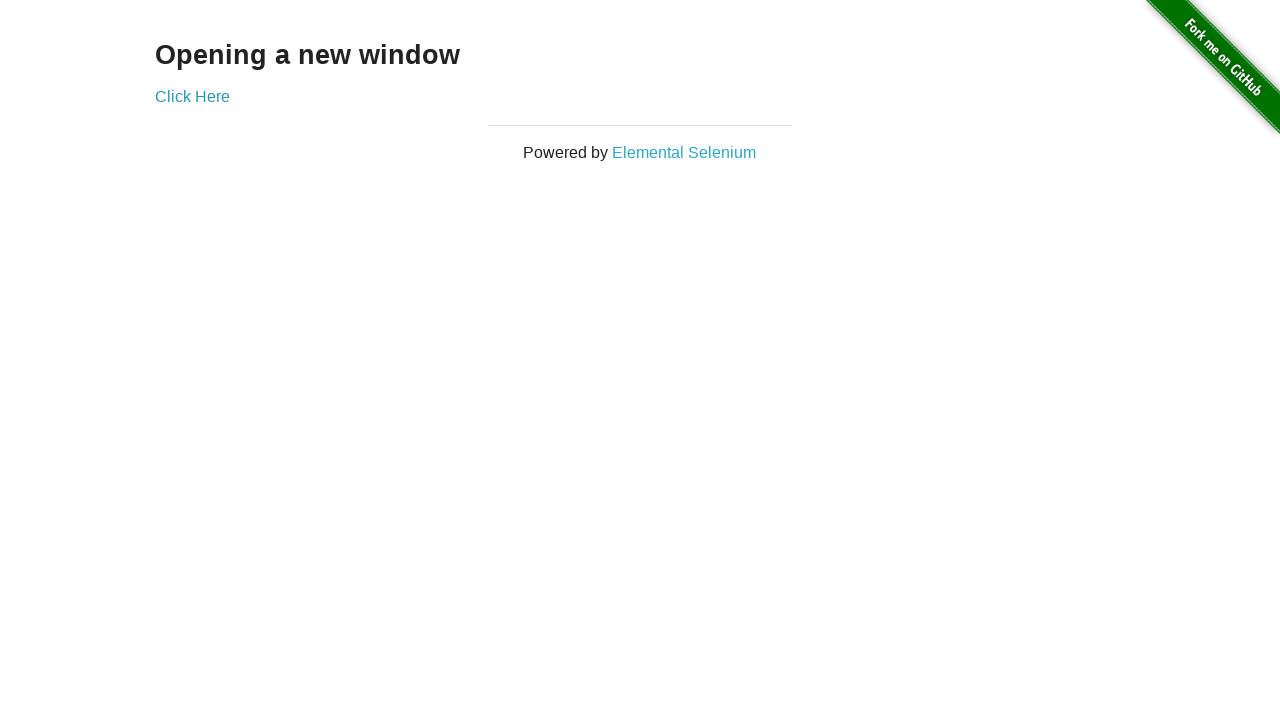

Switched to first tab (iteration 1/15)
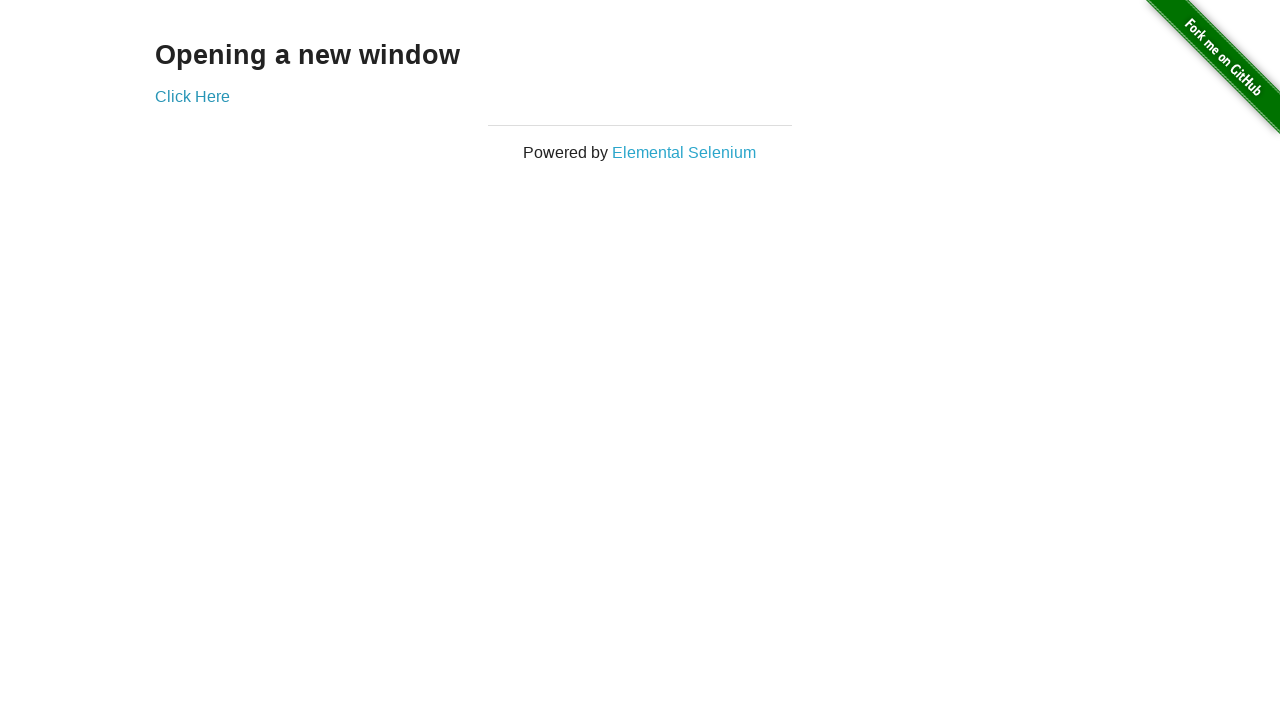

Switched to second tab (iteration 1/15)
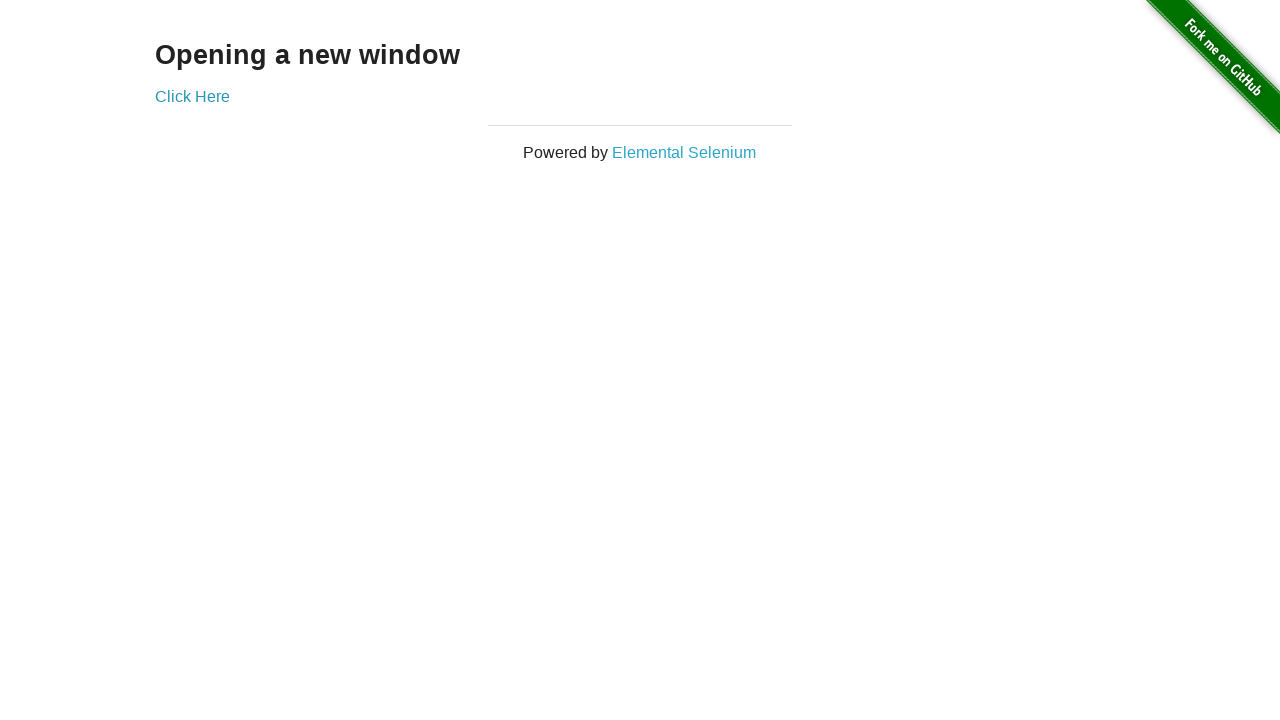

Switched to first tab (iteration 2/15)
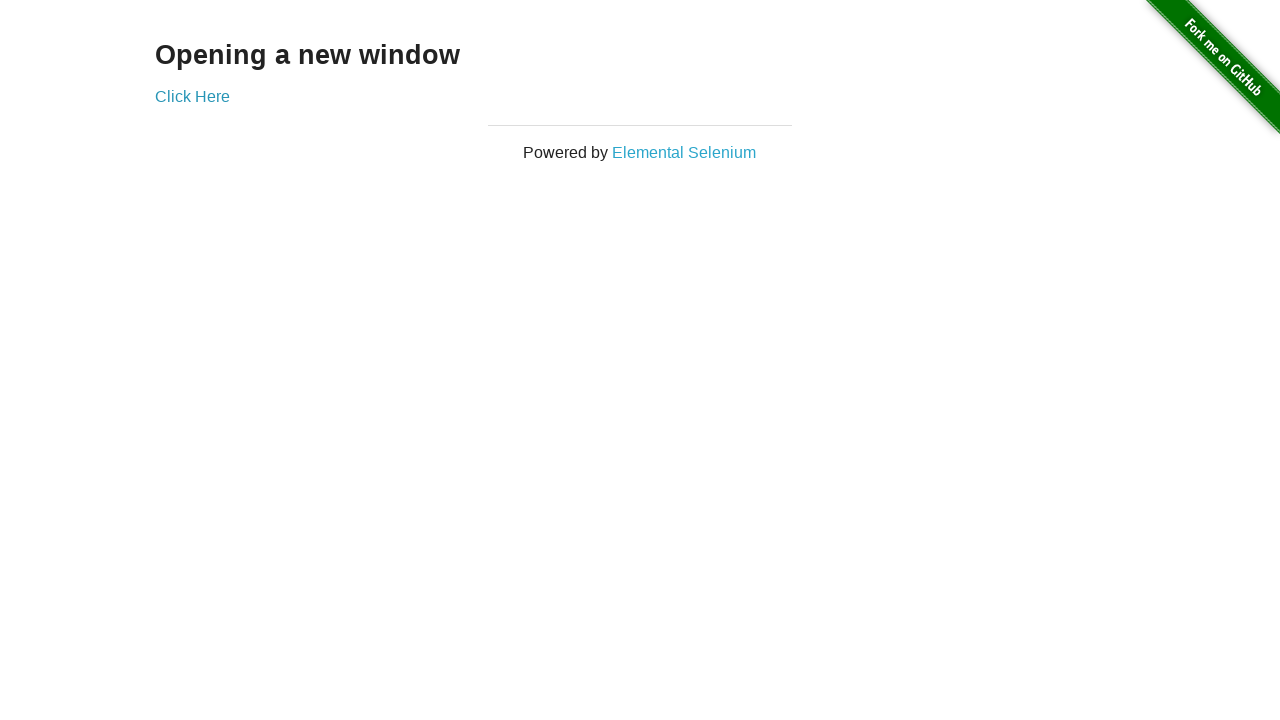

Switched to second tab (iteration 2/15)
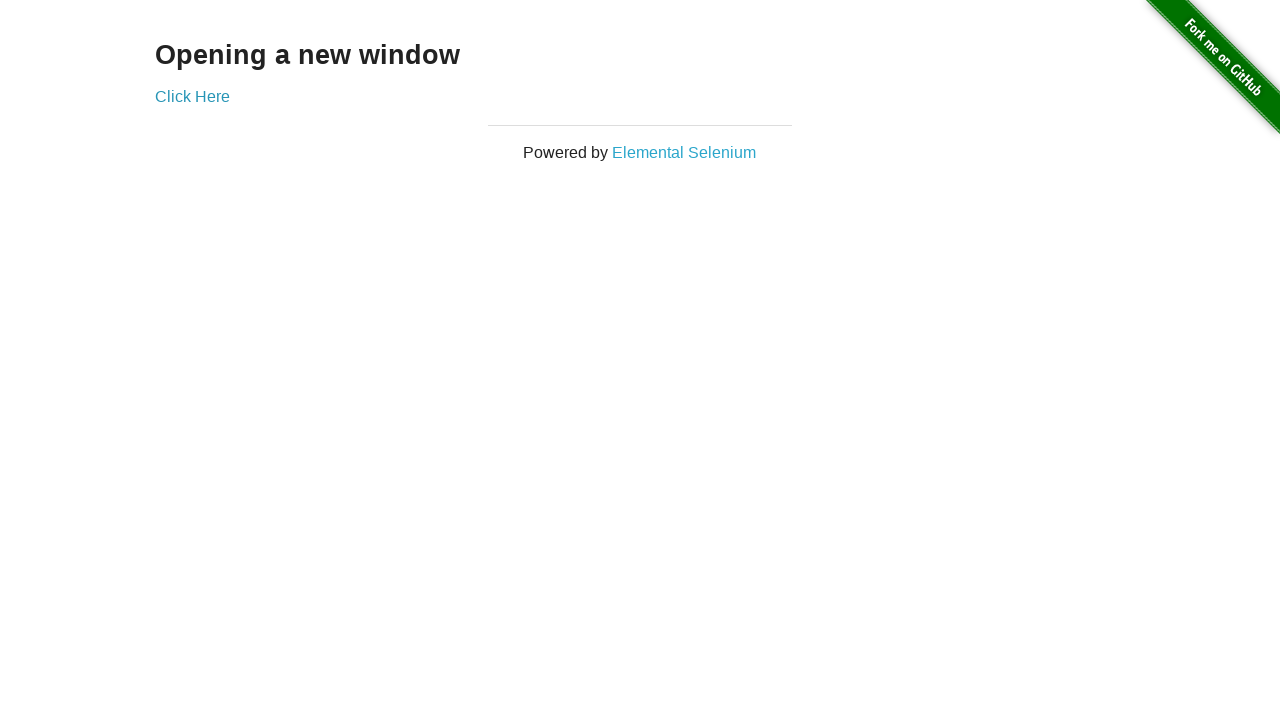

Switched to first tab (iteration 3/15)
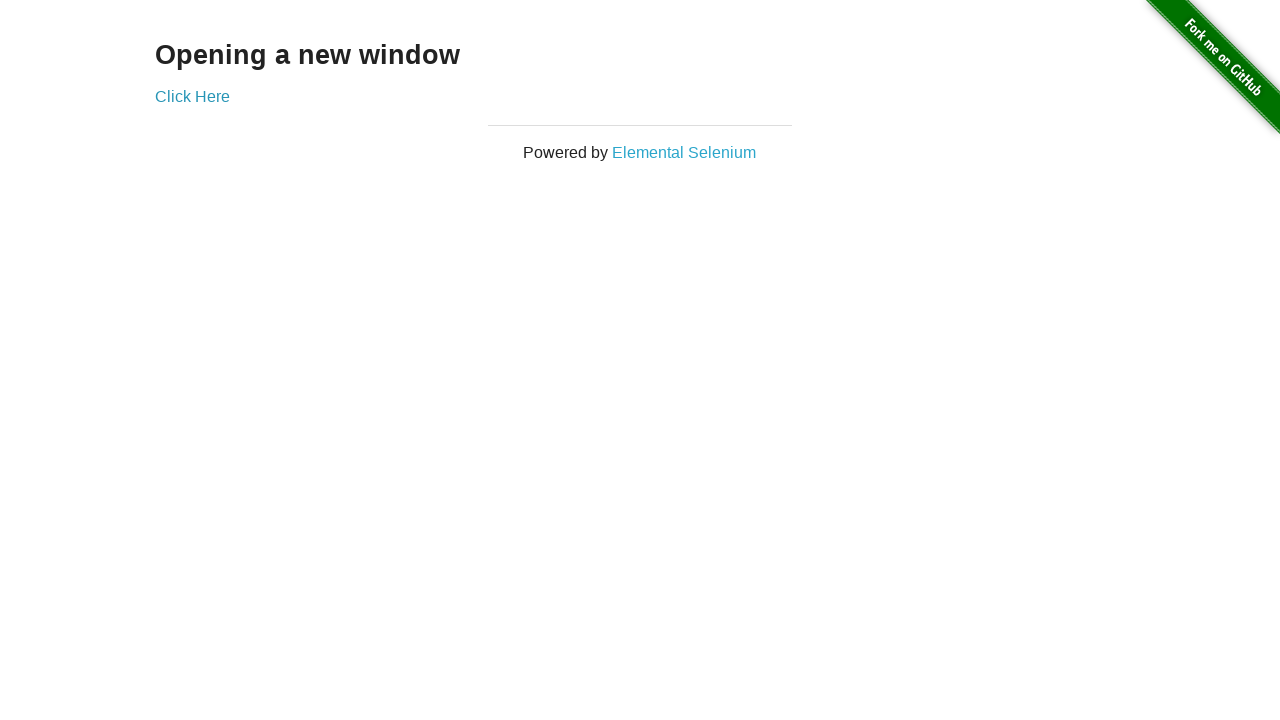

Switched to second tab (iteration 3/15)
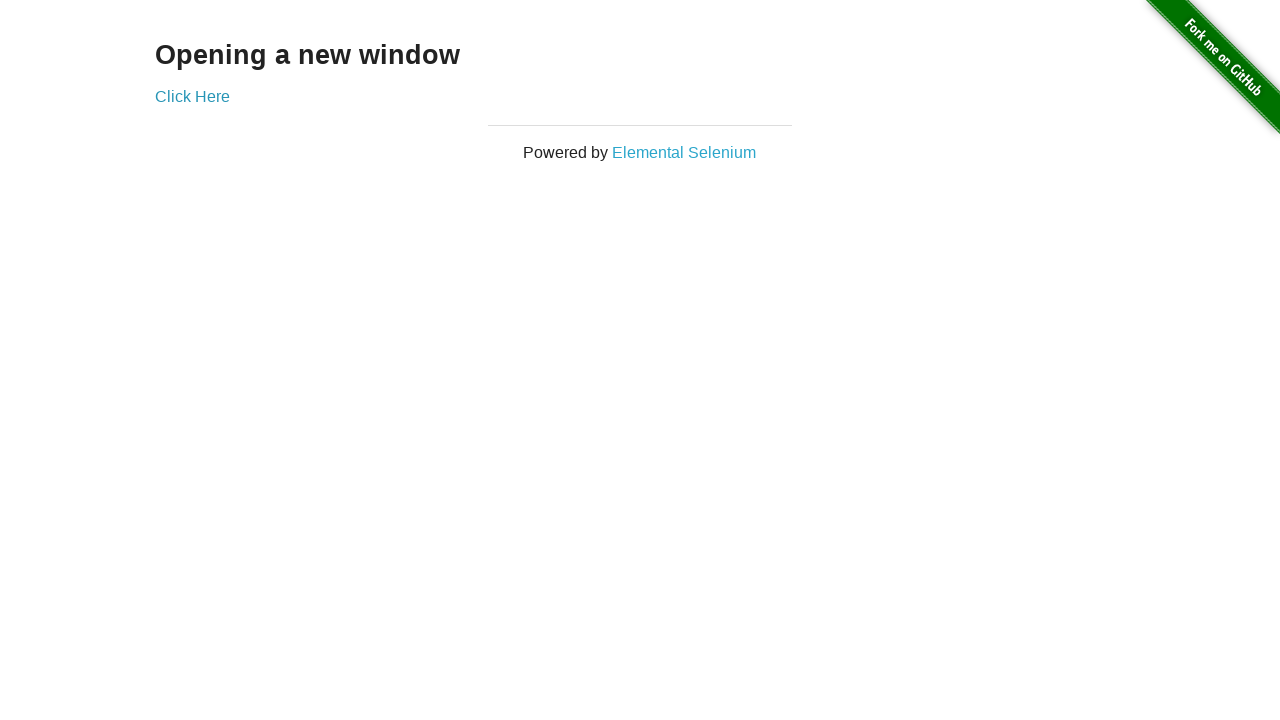

Switched to first tab (iteration 4/15)
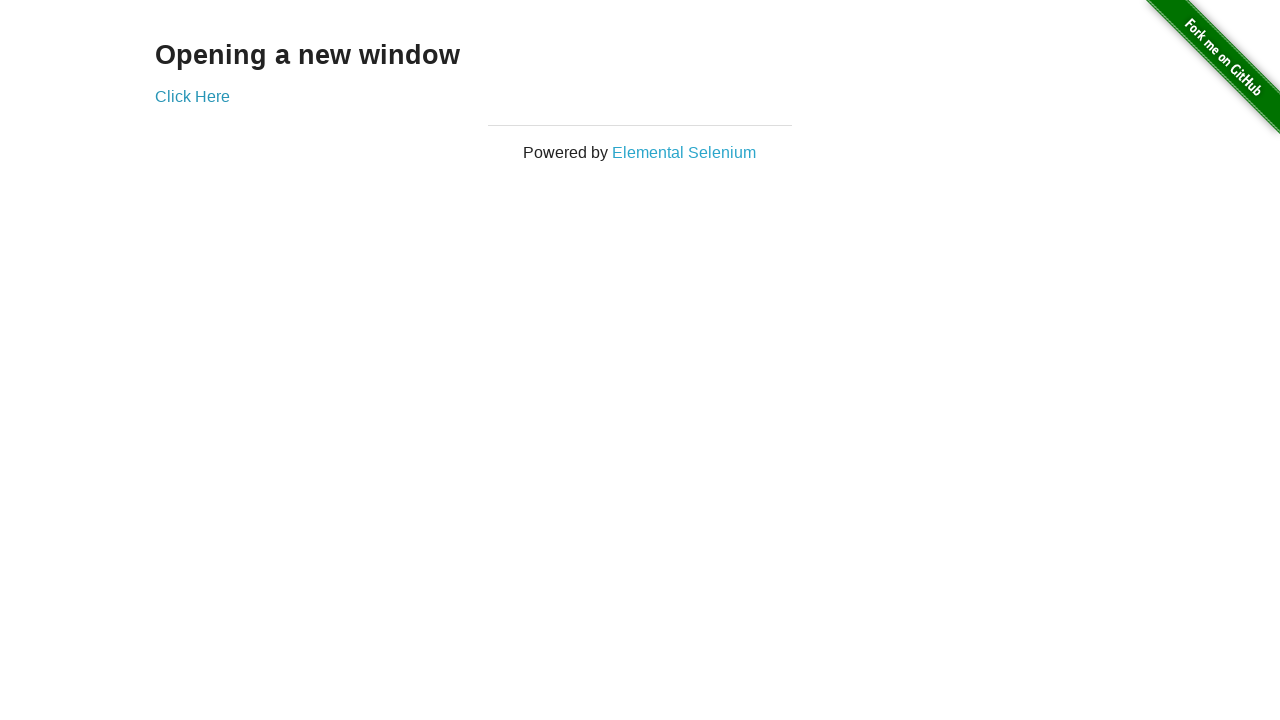

Switched to second tab (iteration 4/15)
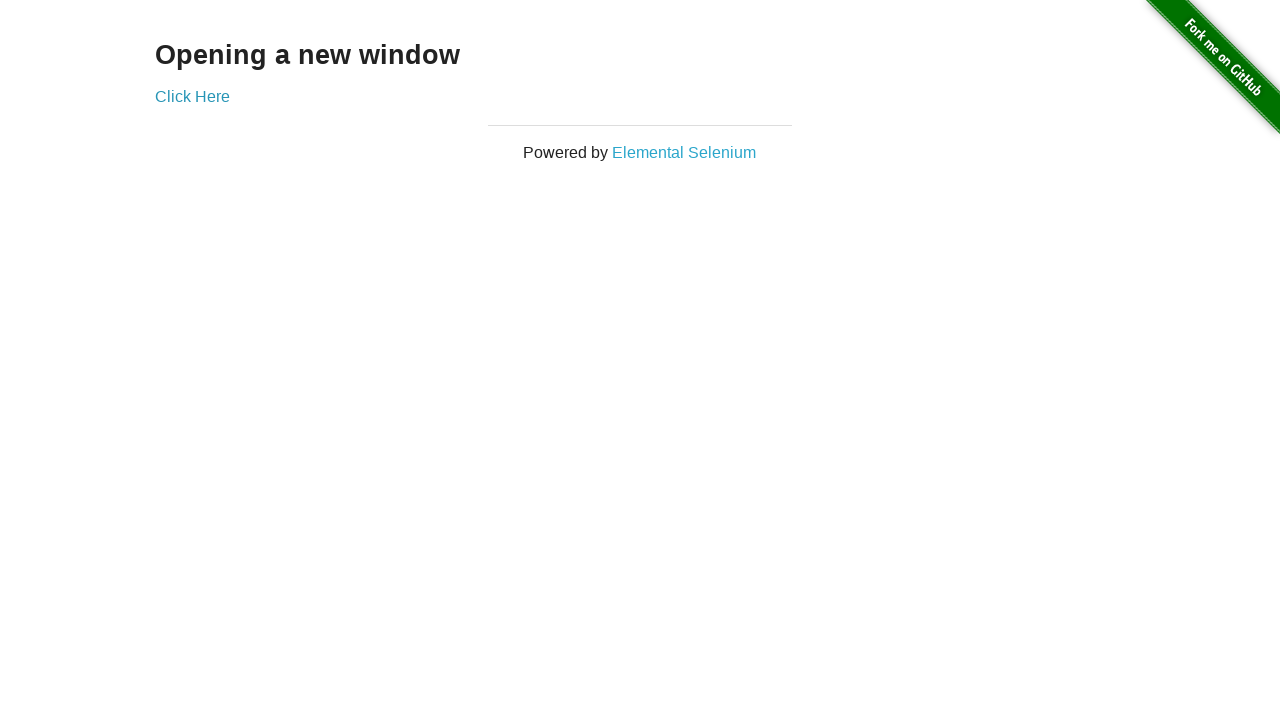

Switched to first tab (iteration 5/15)
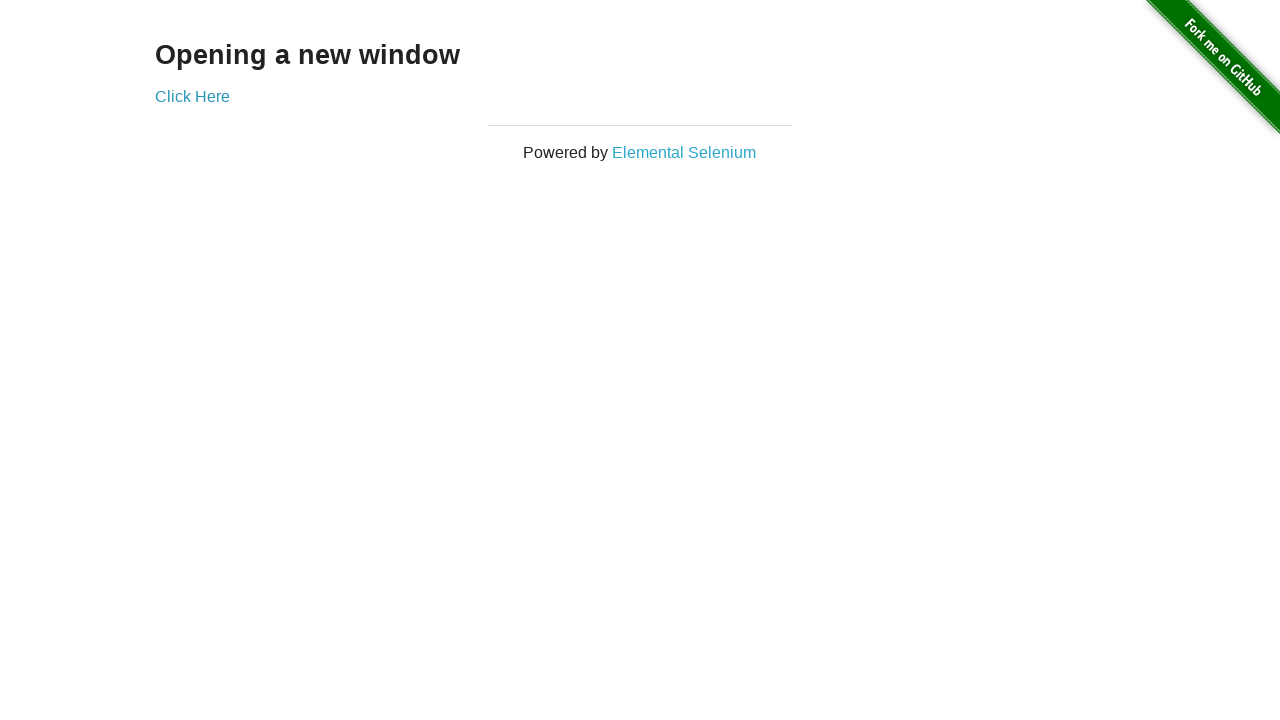

Switched to second tab (iteration 5/15)
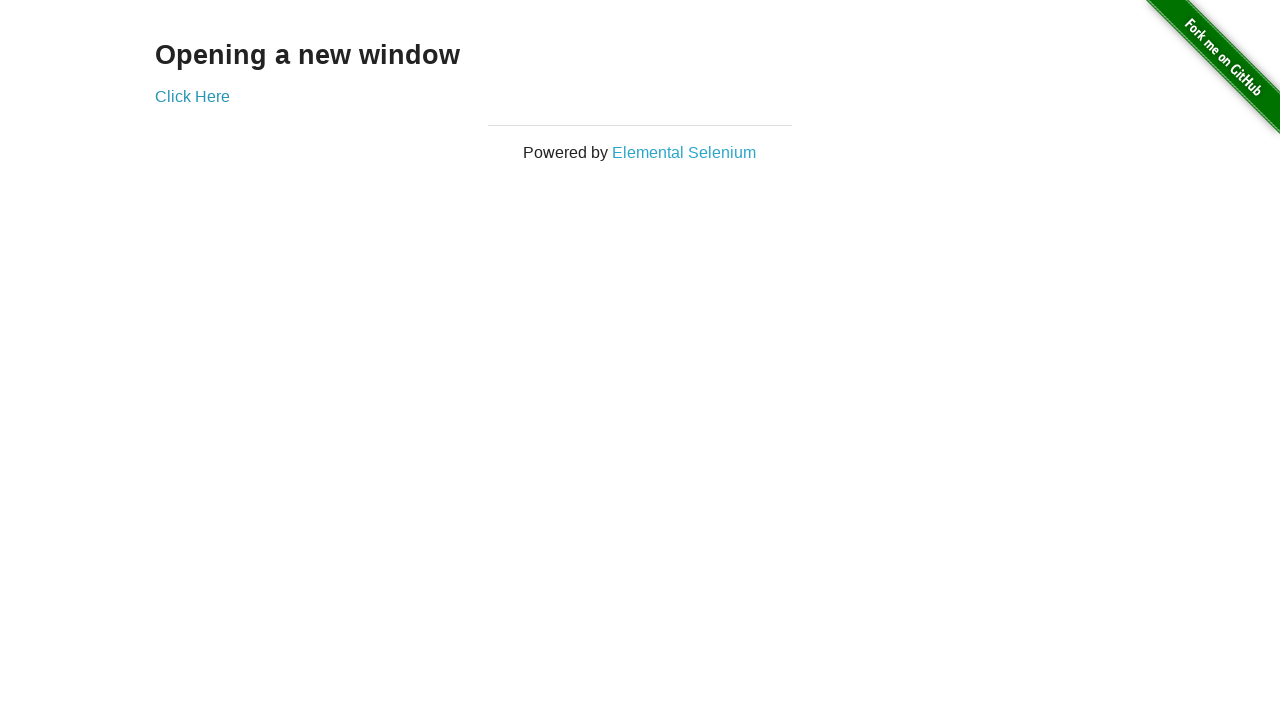

Switched to first tab (iteration 6/15)
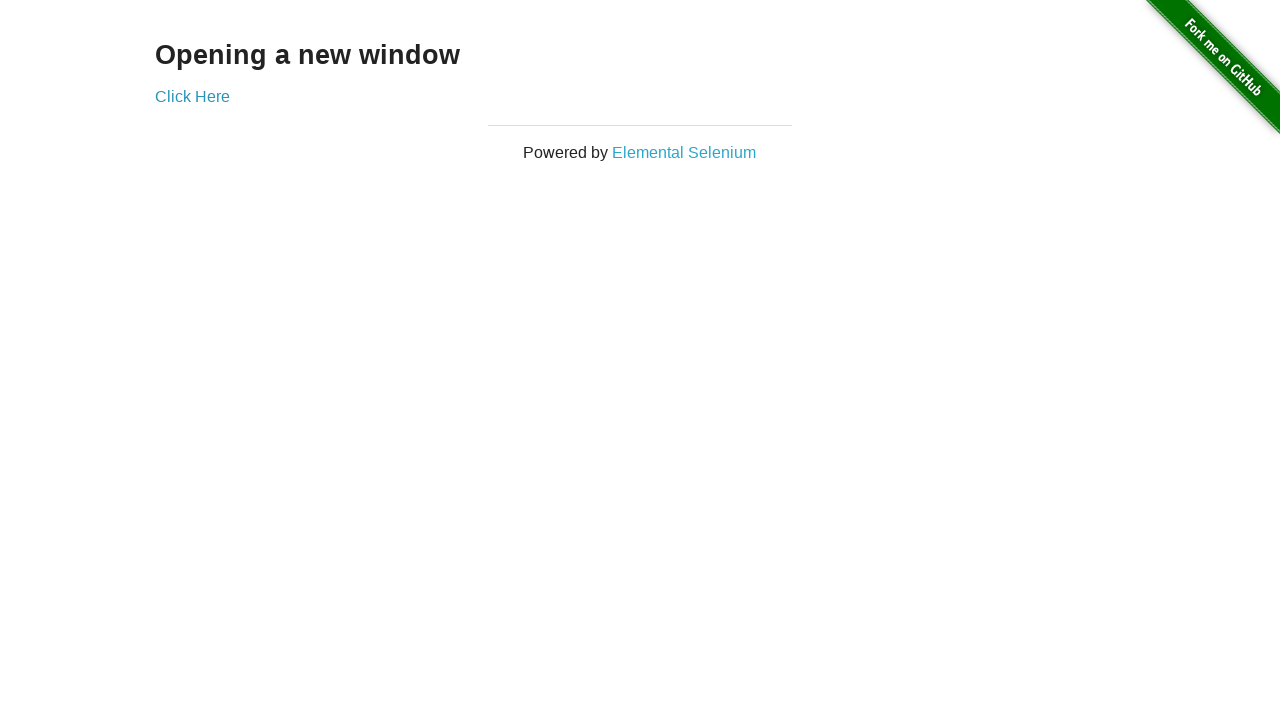

Switched to second tab (iteration 6/15)
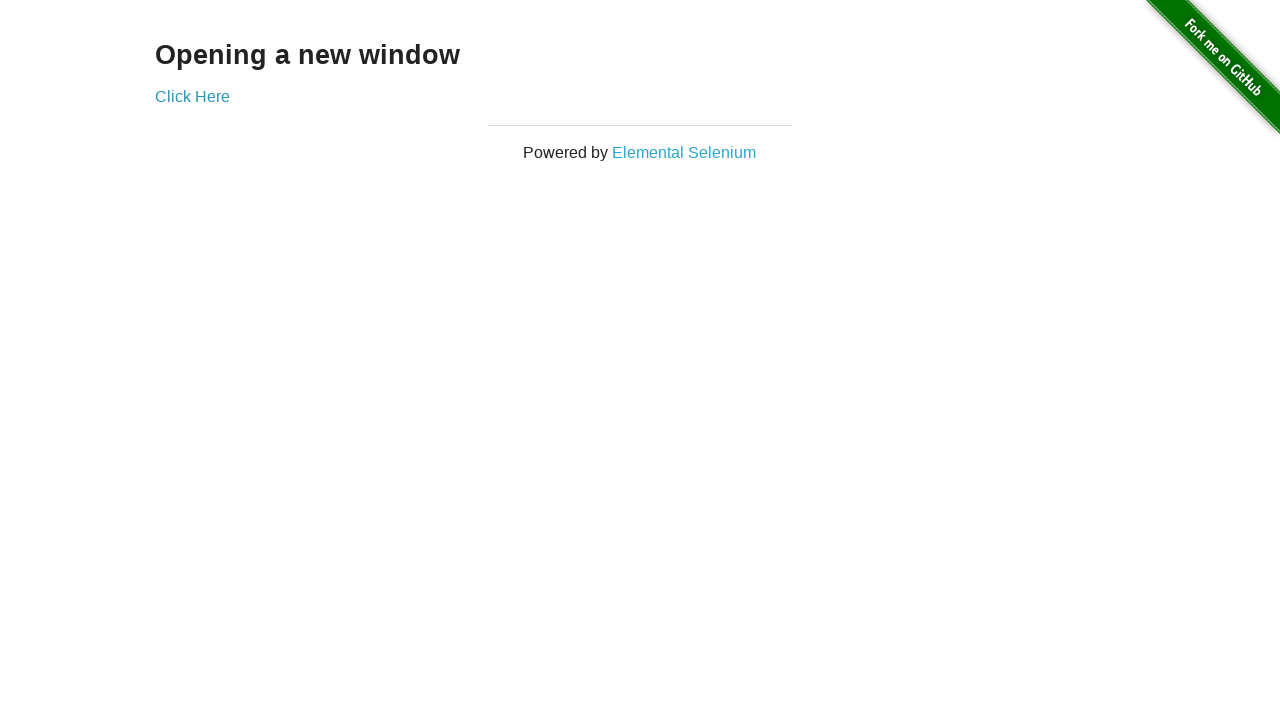

Switched to first tab (iteration 7/15)
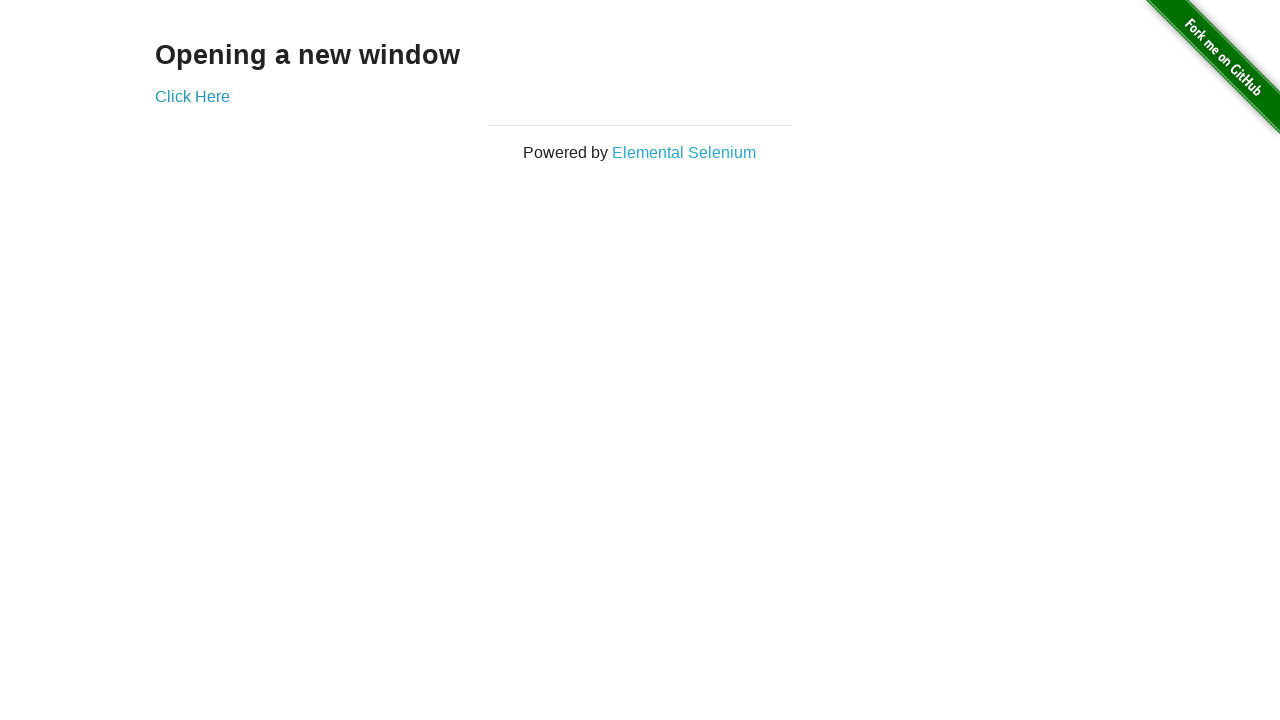

Switched to second tab (iteration 7/15)
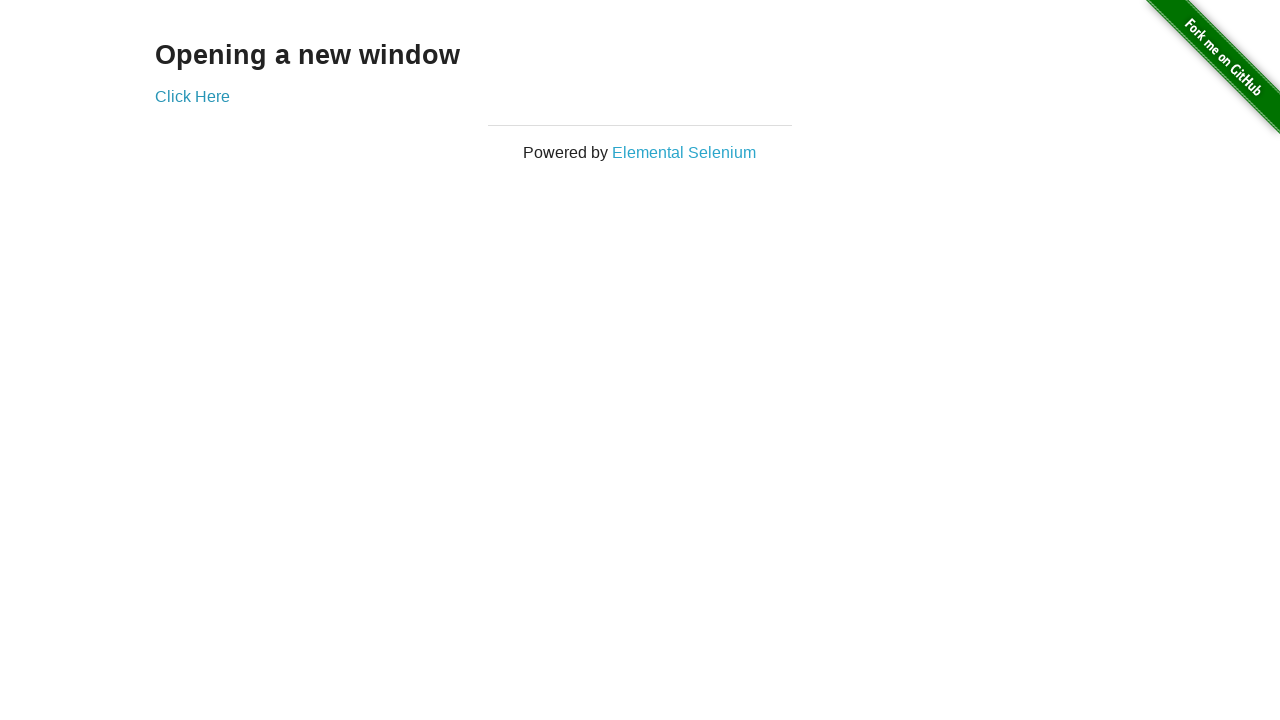

Switched to first tab (iteration 8/15)
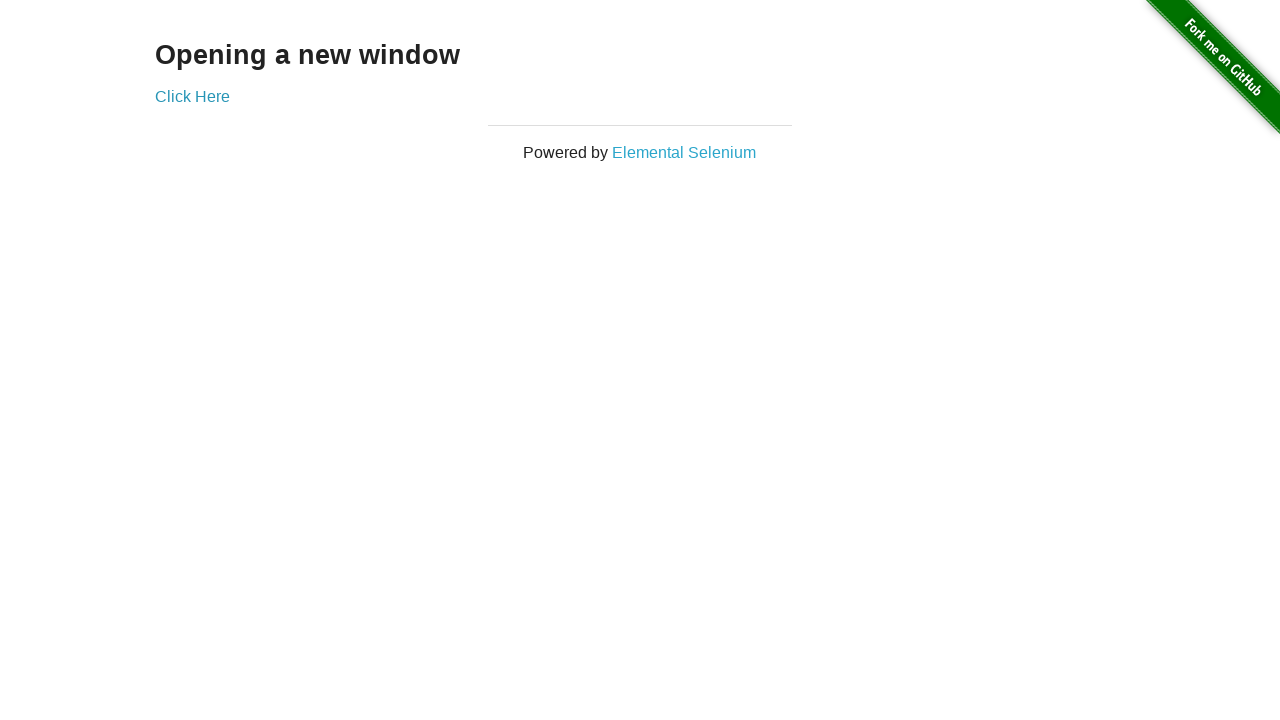

Switched to second tab (iteration 8/15)
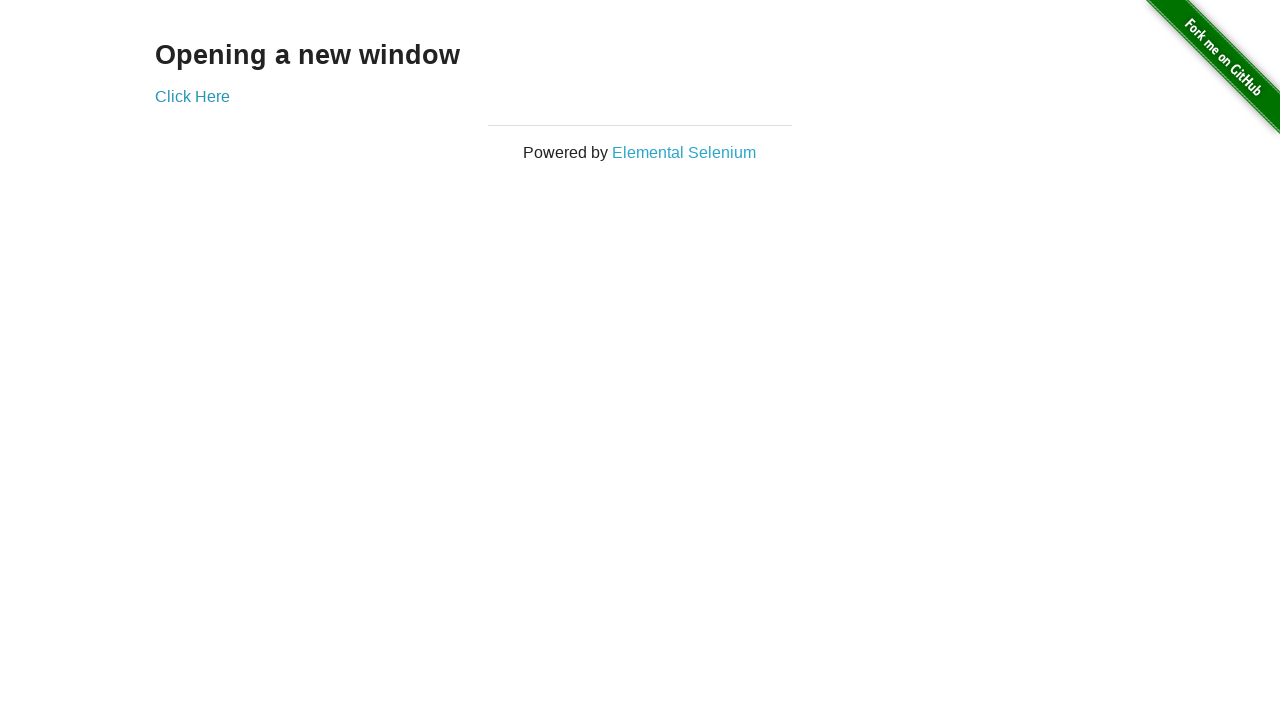

Switched to first tab (iteration 9/15)
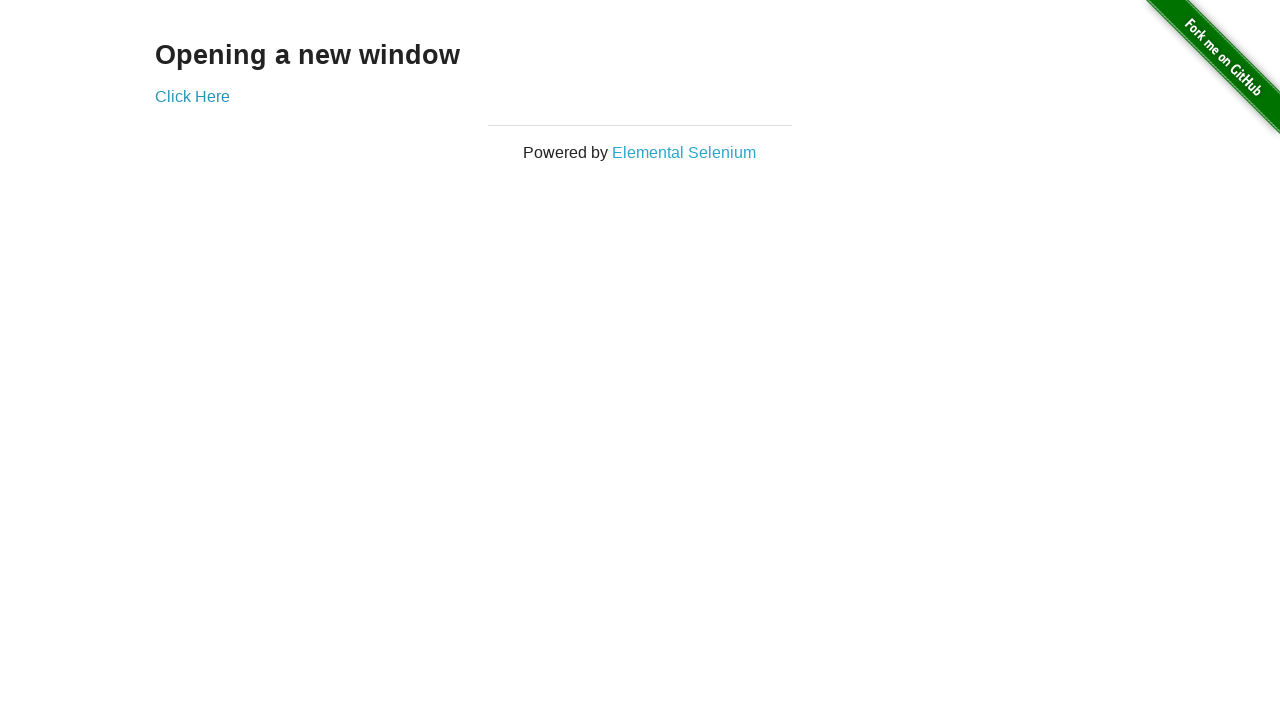

Switched to second tab (iteration 9/15)
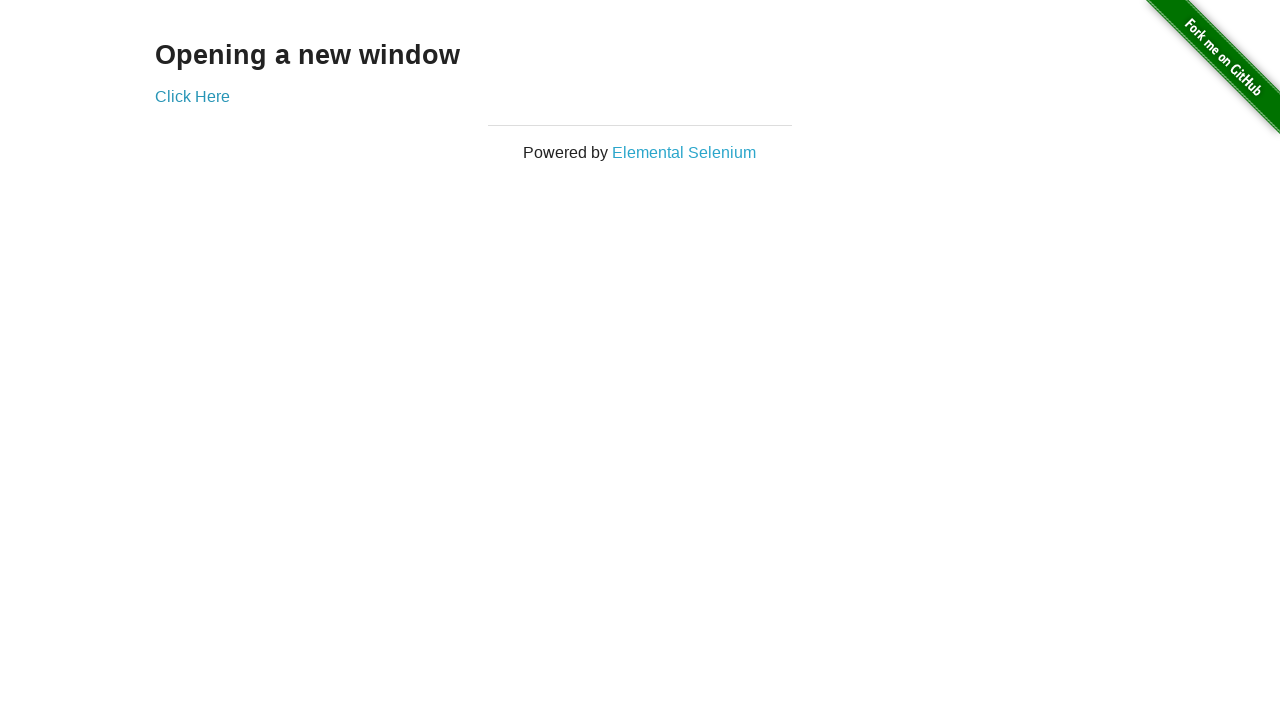

Switched to first tab (iteration 10/15)
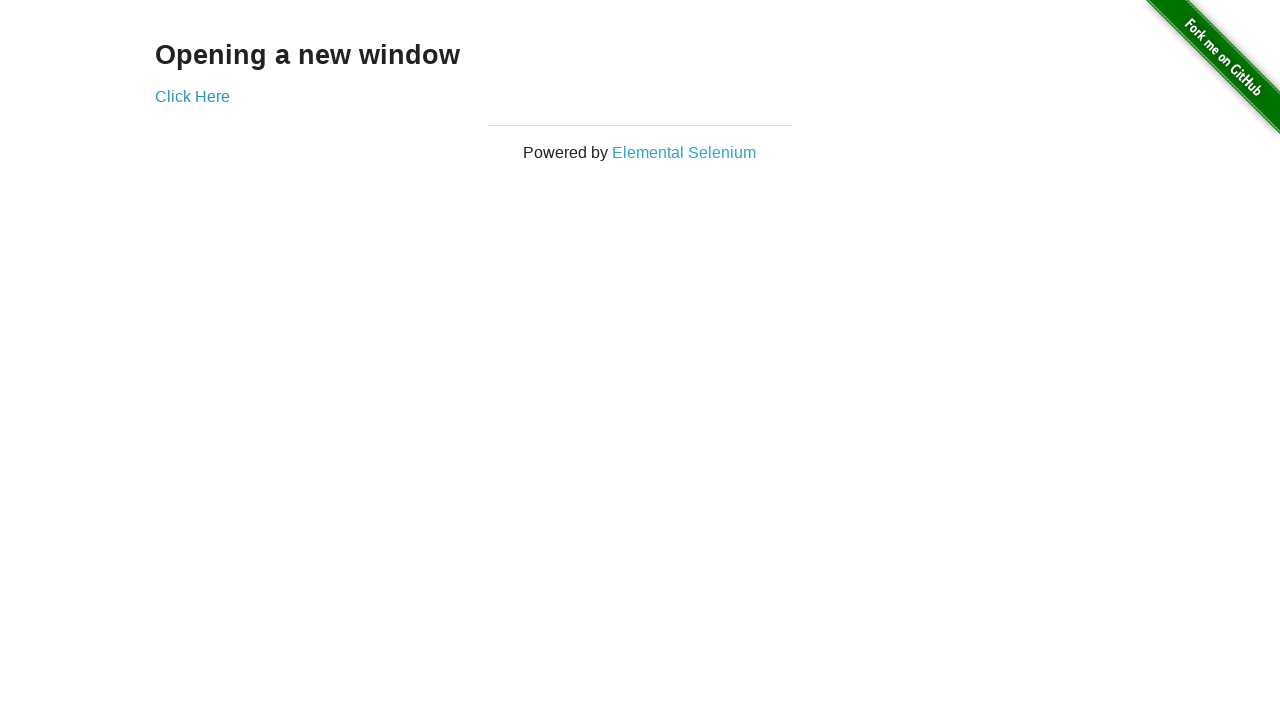

Switched to second tab (iteration 10/15)
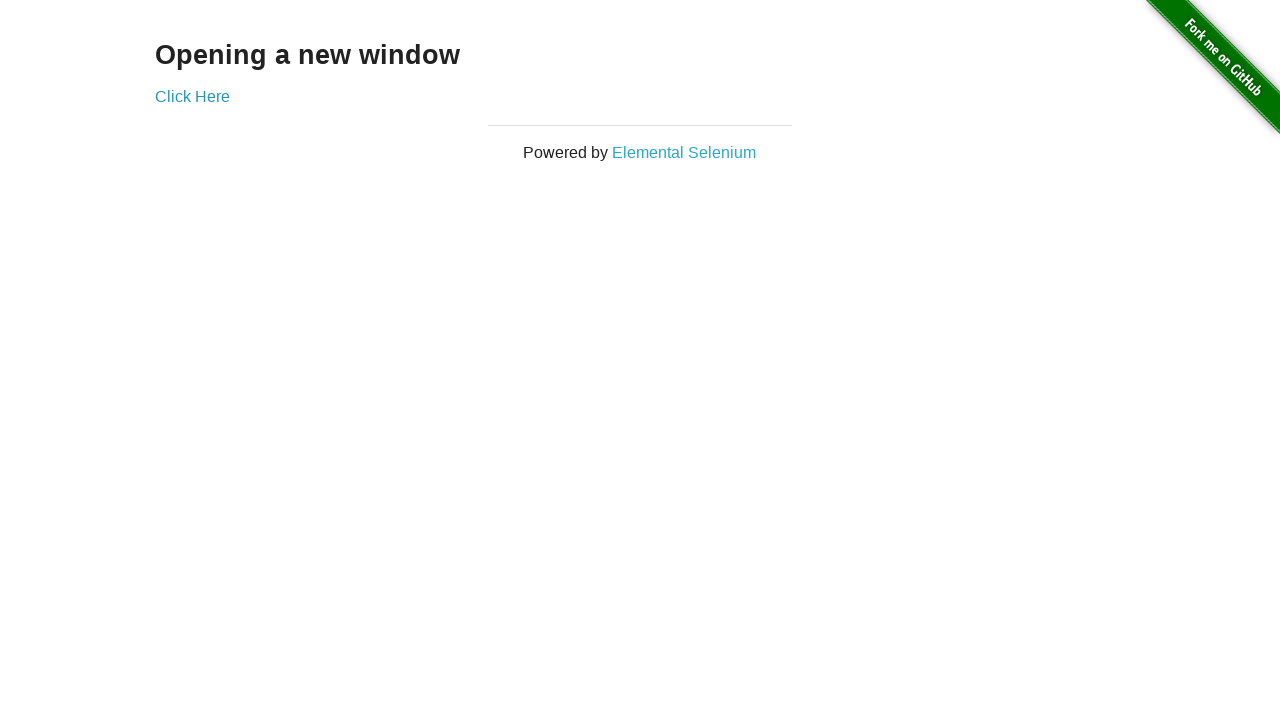

Switched to first tab (iteration 11/15)
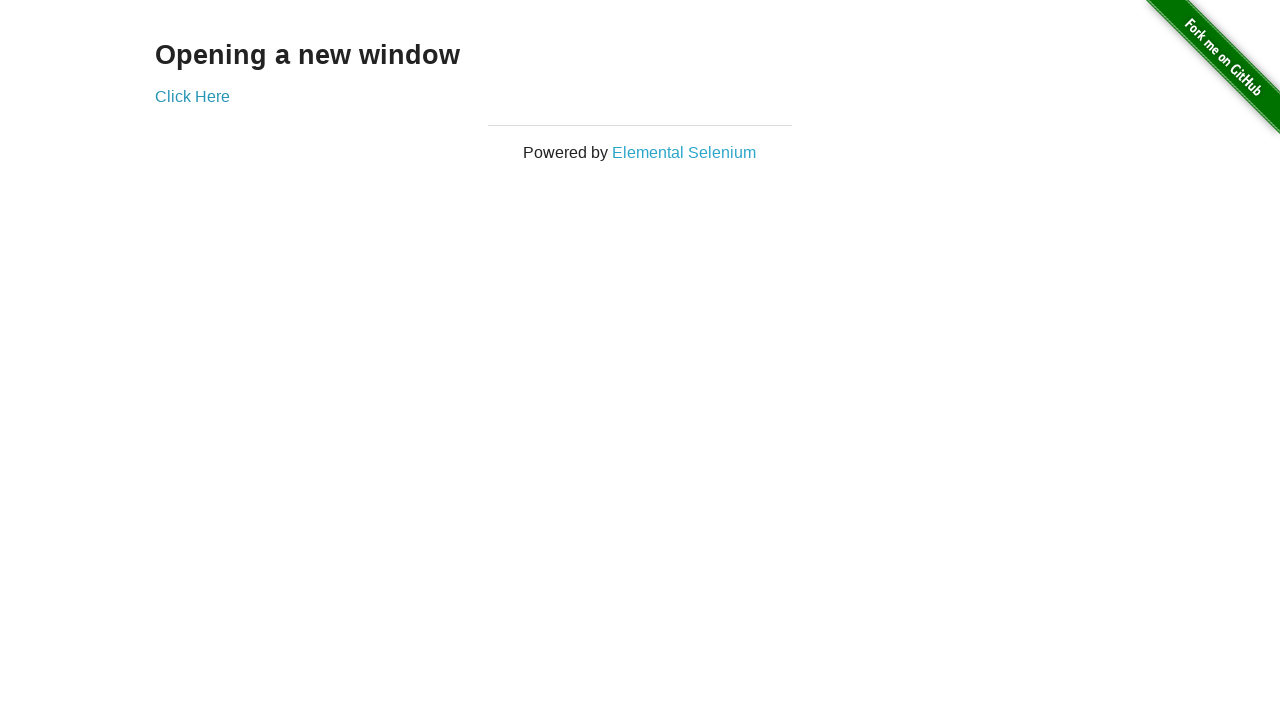

Switched to second tab (iteration 11/15)
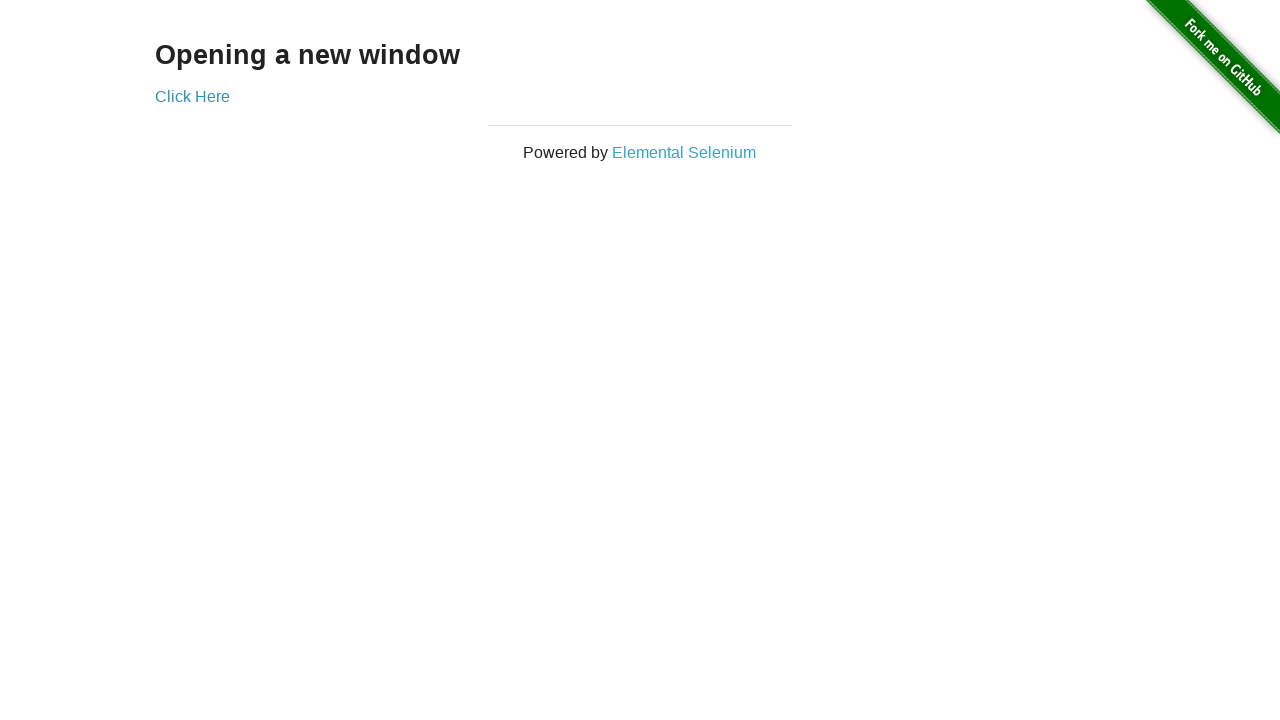

Switched to first tab (iteration 12/15)
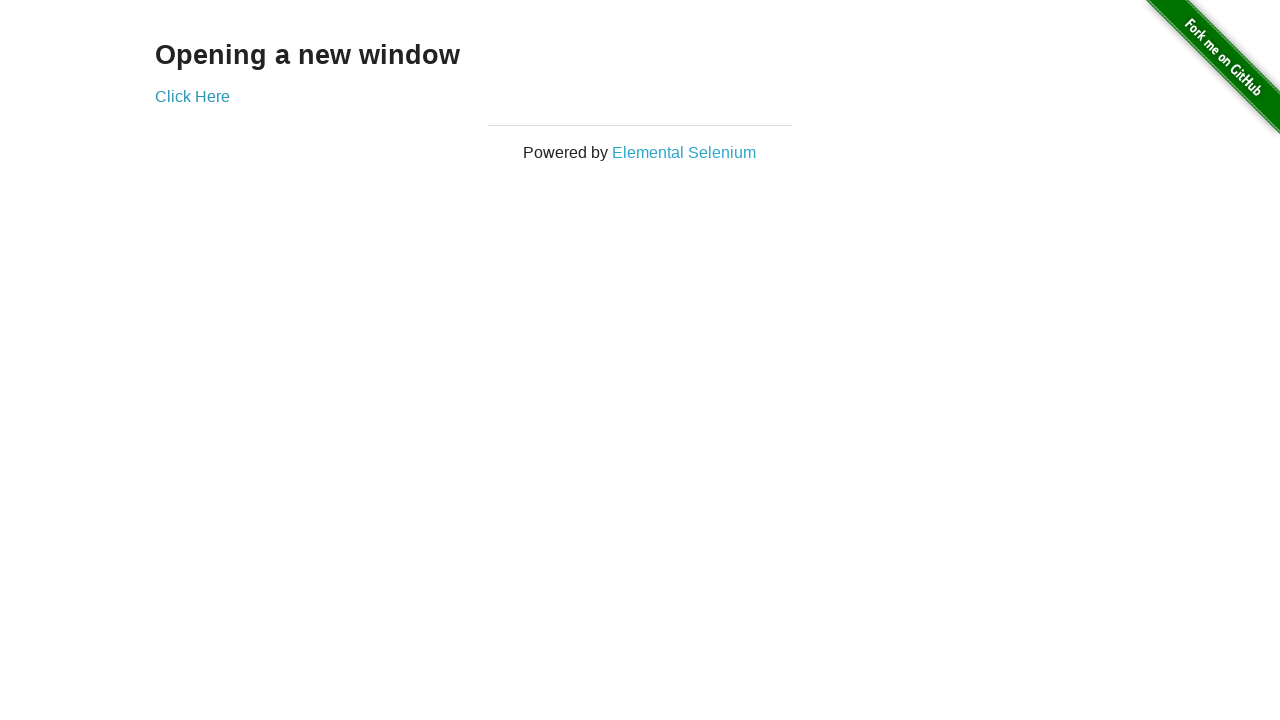

Switched to second tab (iteration 12/15)
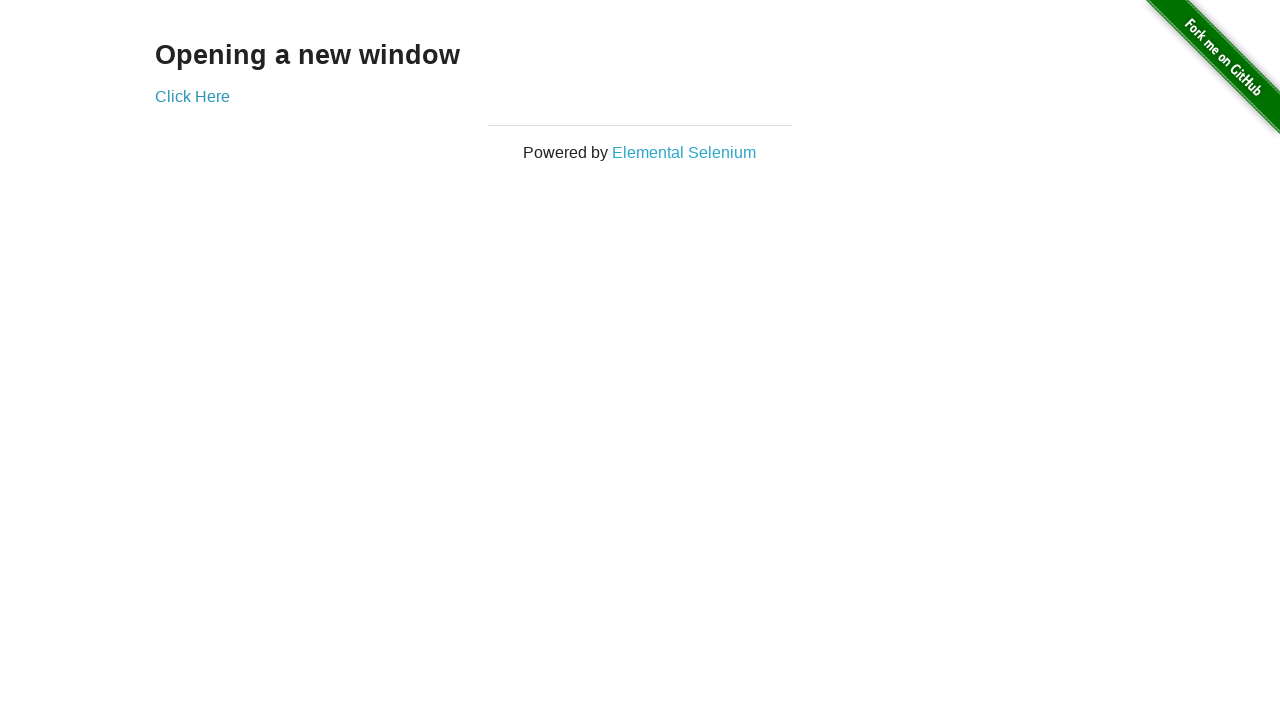

Switched to first tab (iteration 13/15)
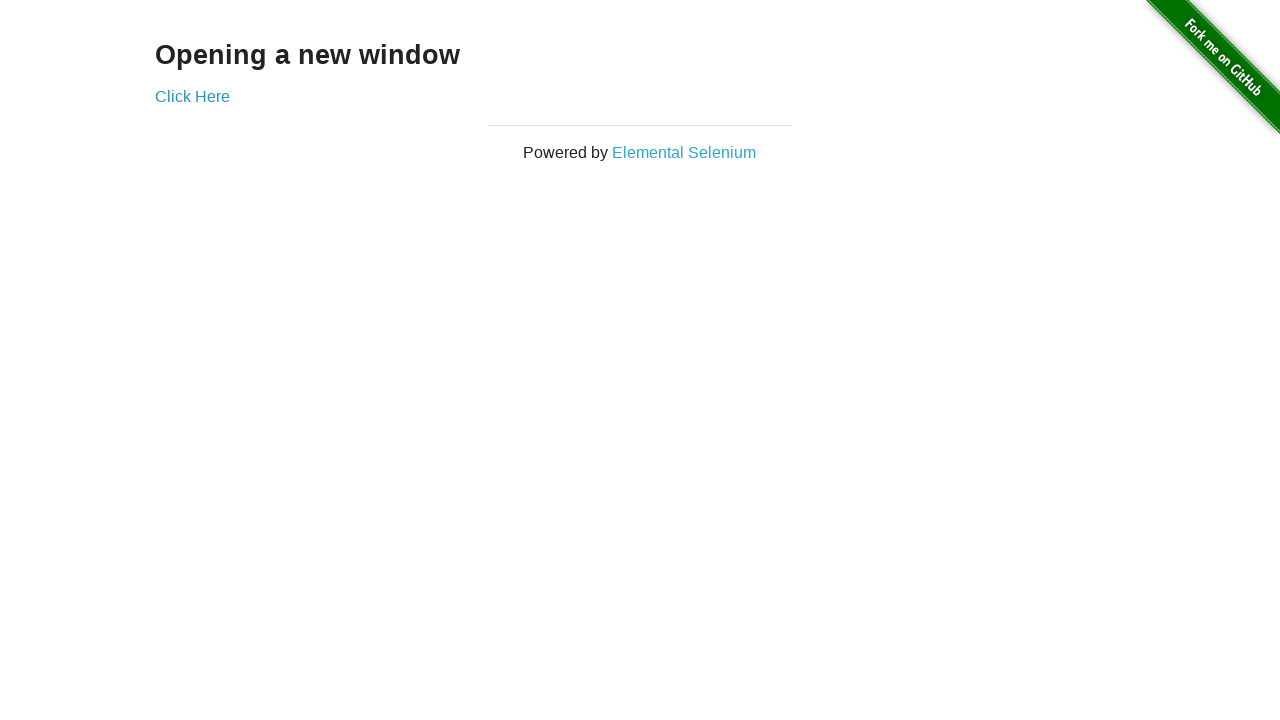

Switched to second tab (iteration 13/15)
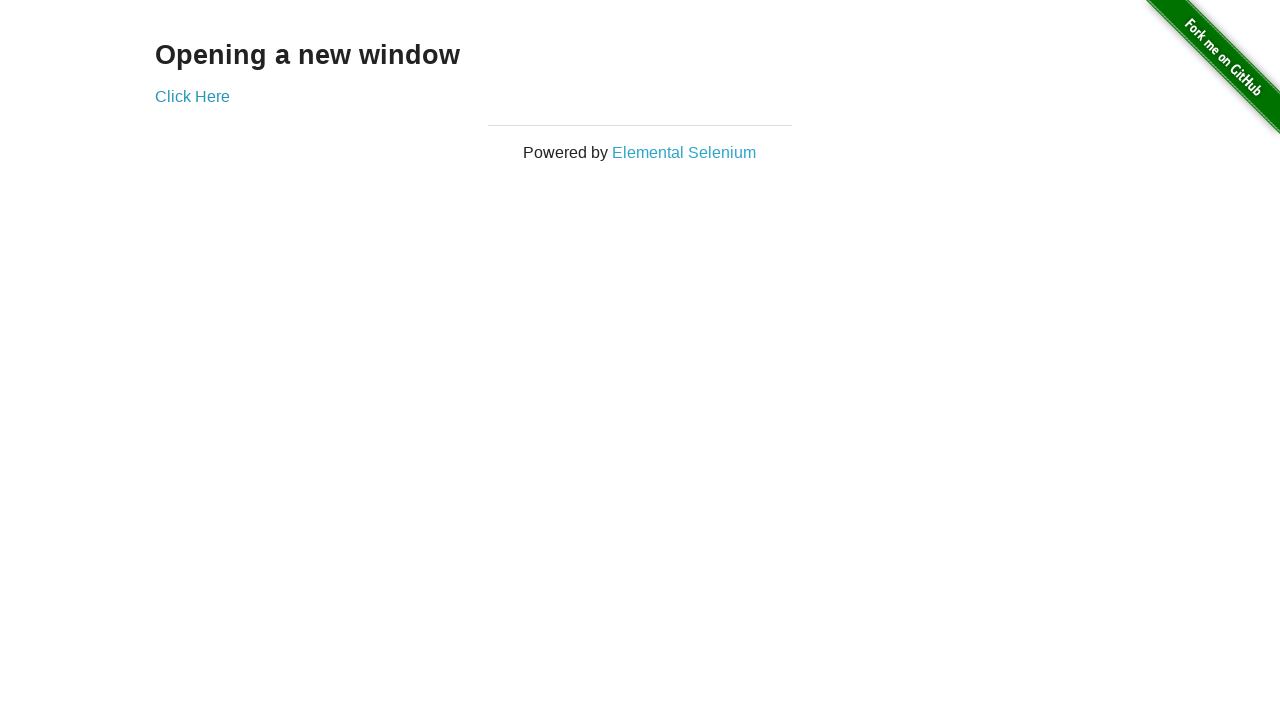

Switched to first tab (iteration 14/15)
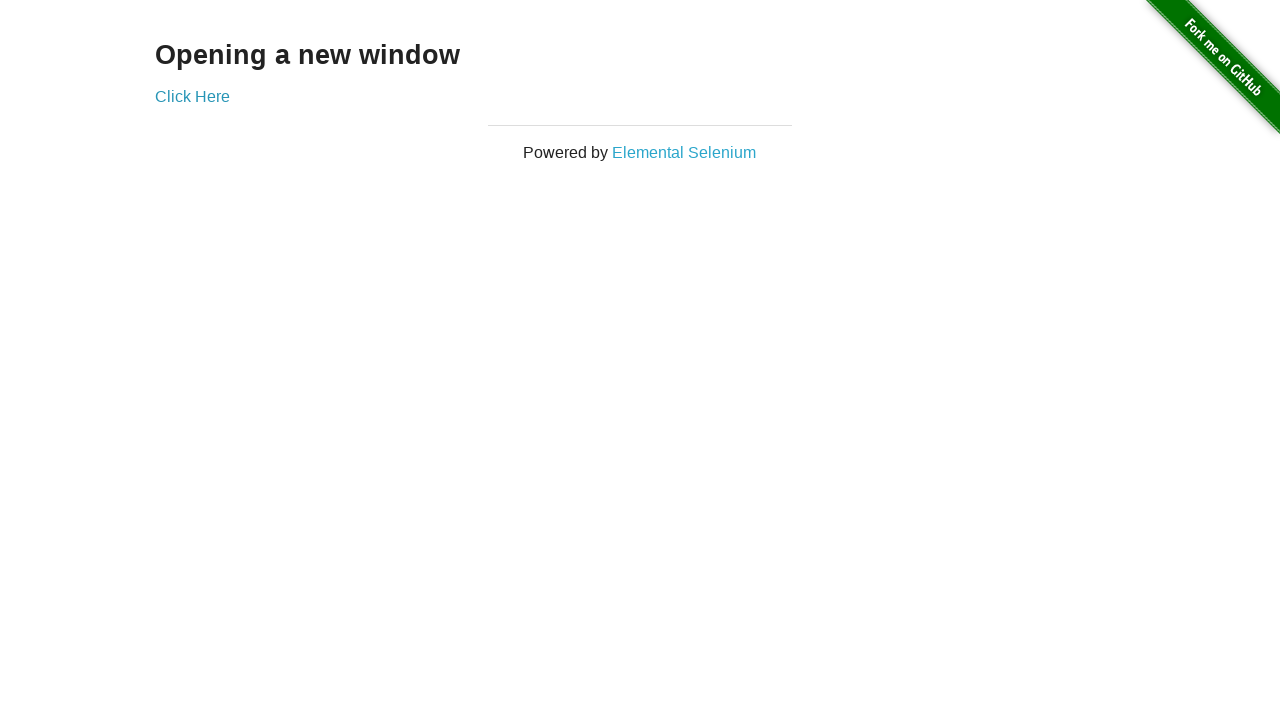

Switched to second tab (iteration 14/15)
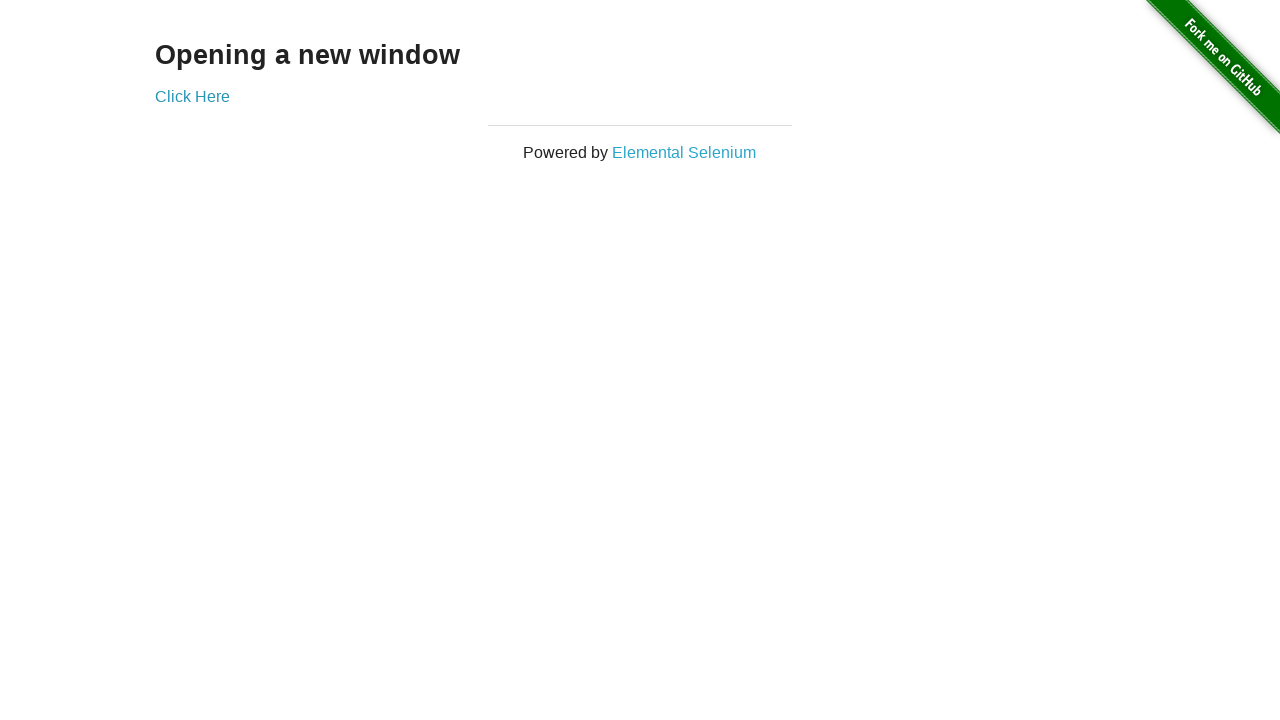

Switched to first tab (iteration 15/15)
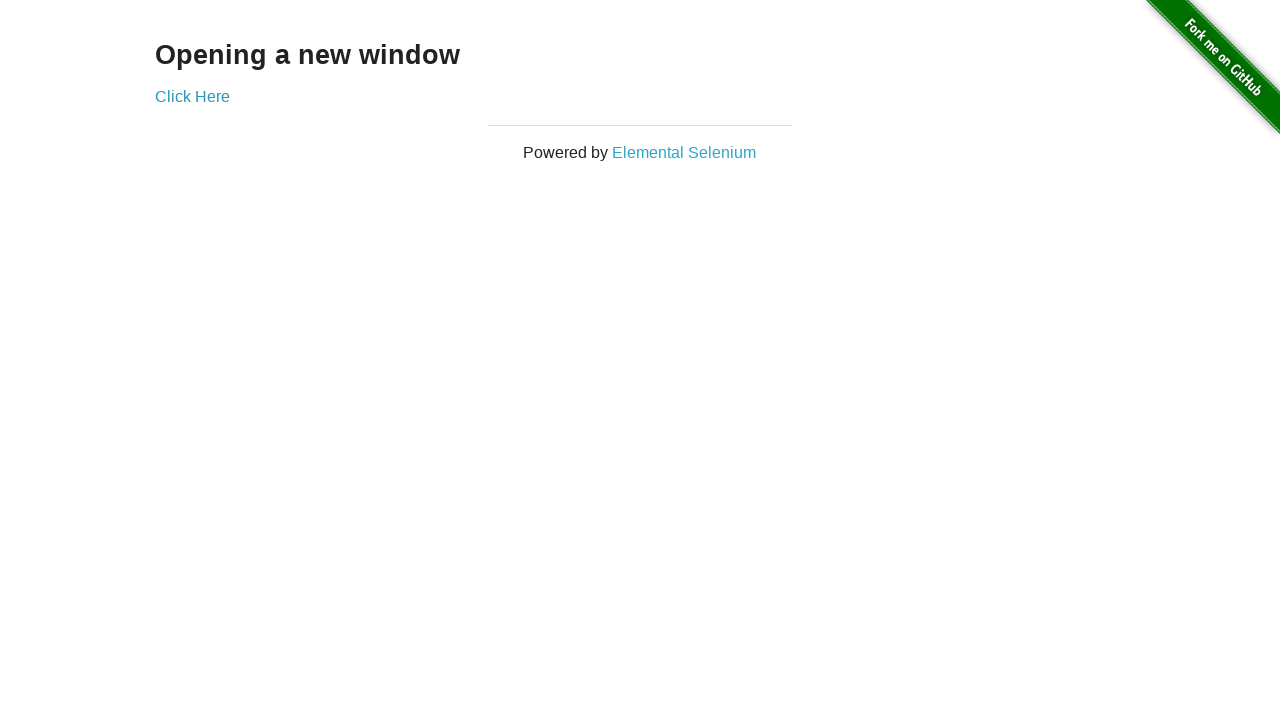

Switched to second tab (iteration 15/15)
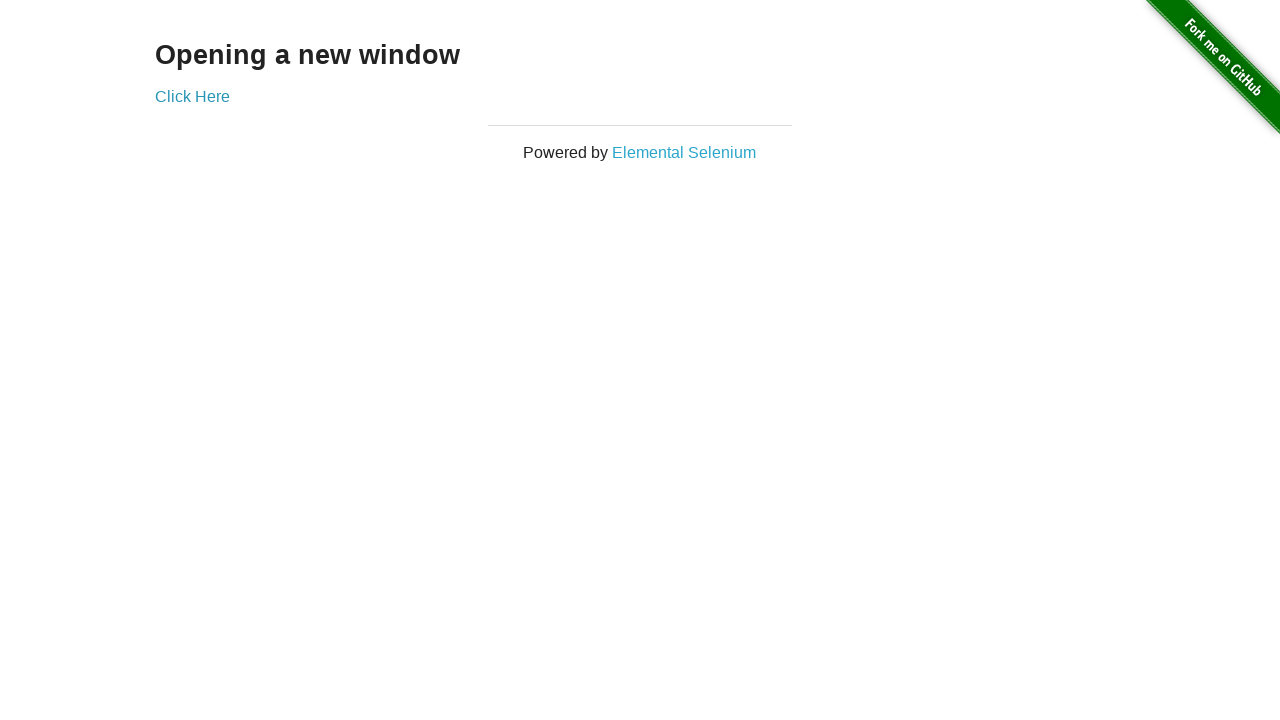

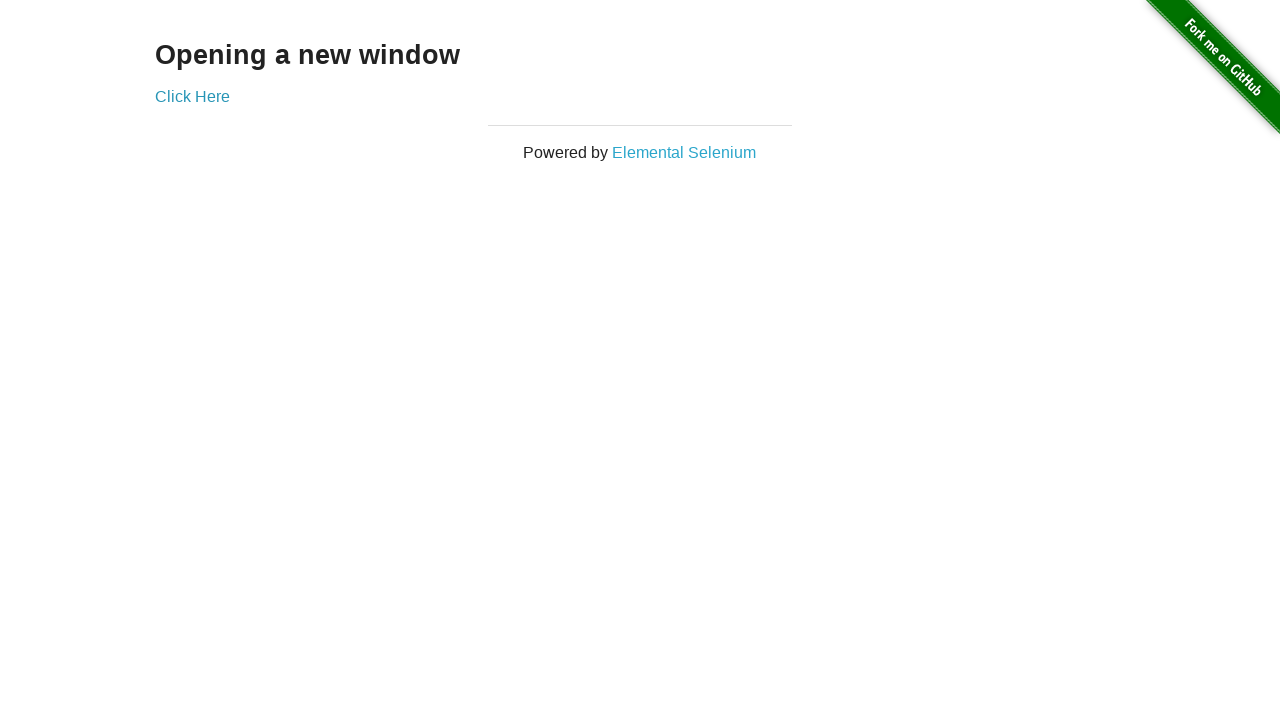